Tests login form error handling by submitting invalid credentials and verifying user not found error

Starting URL: https://ineuron-courses.vercel.app/login

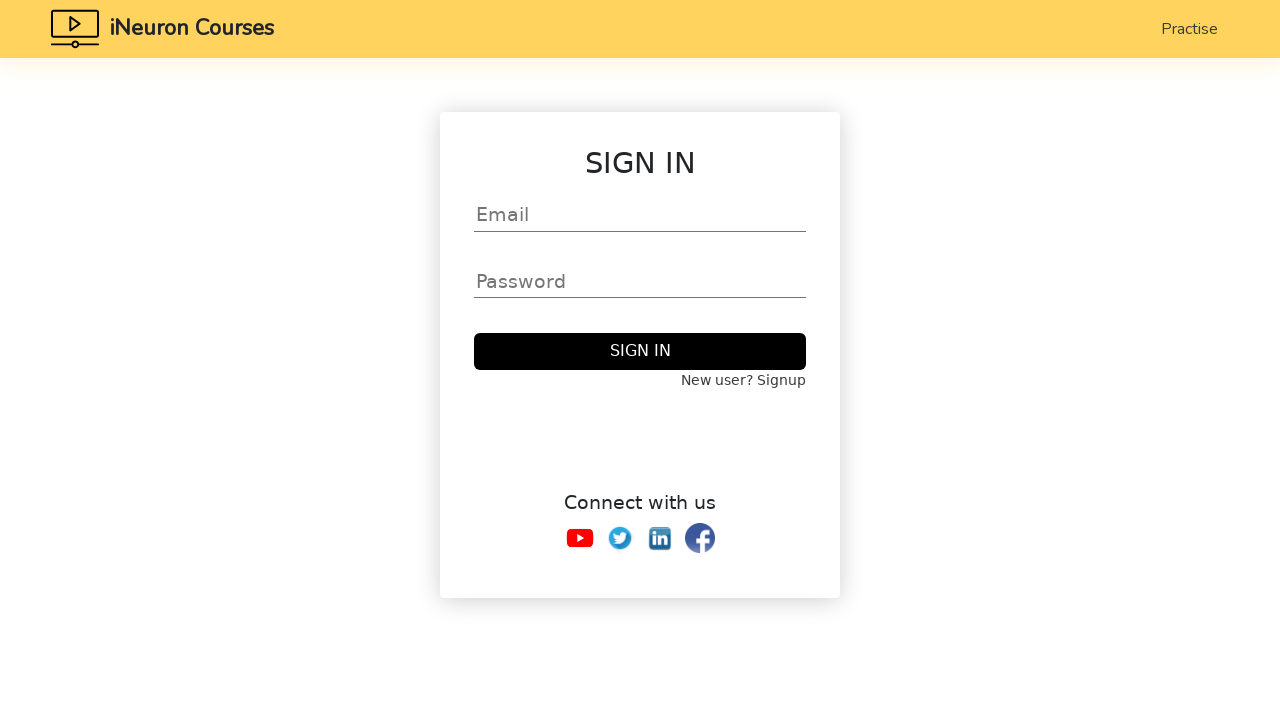

Filled email field with non-existent user 'nonexistent@fakeemail.com' on #email1
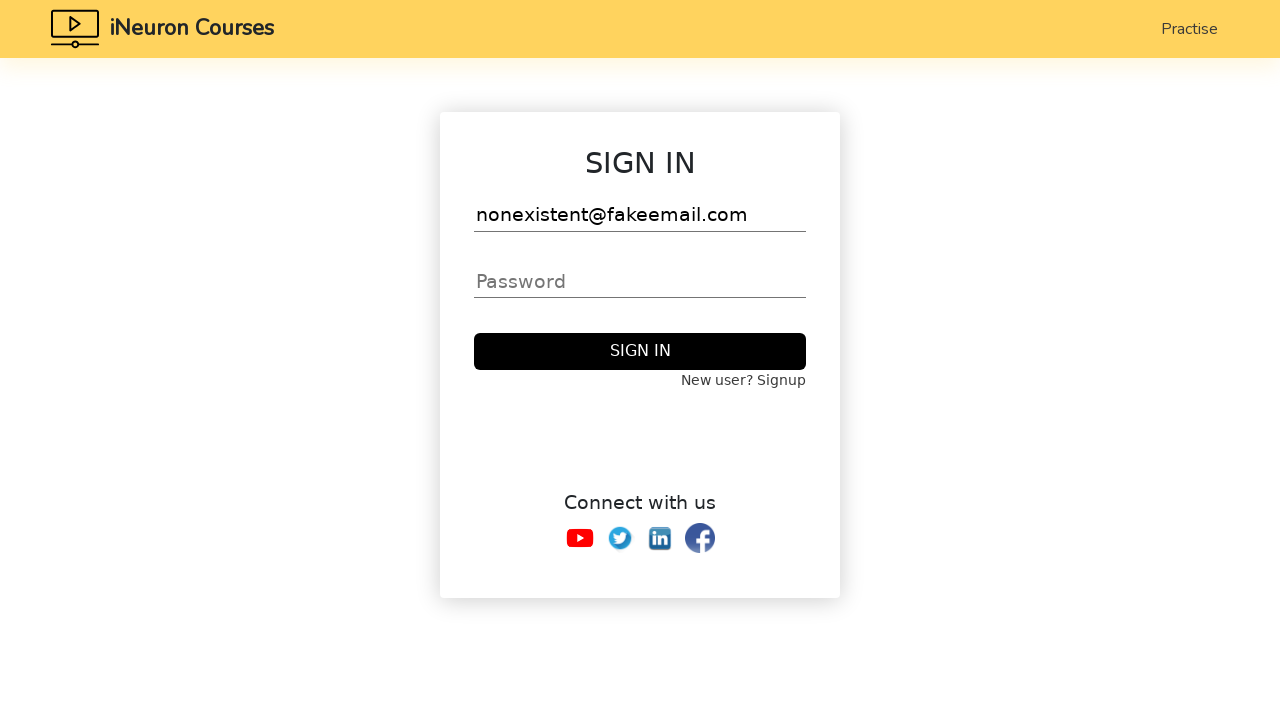

Filled password field with 'randompass789' on #password1
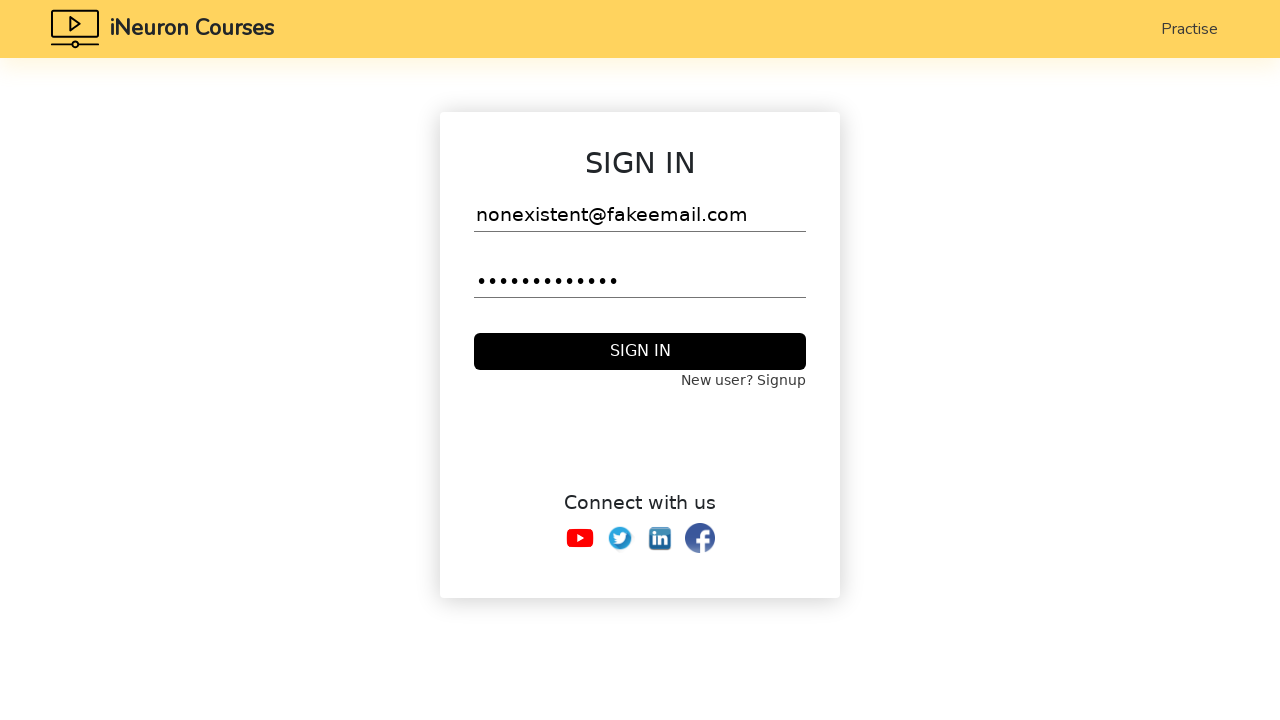

Clicked login submit button at (640, 351) on button[type='submit']
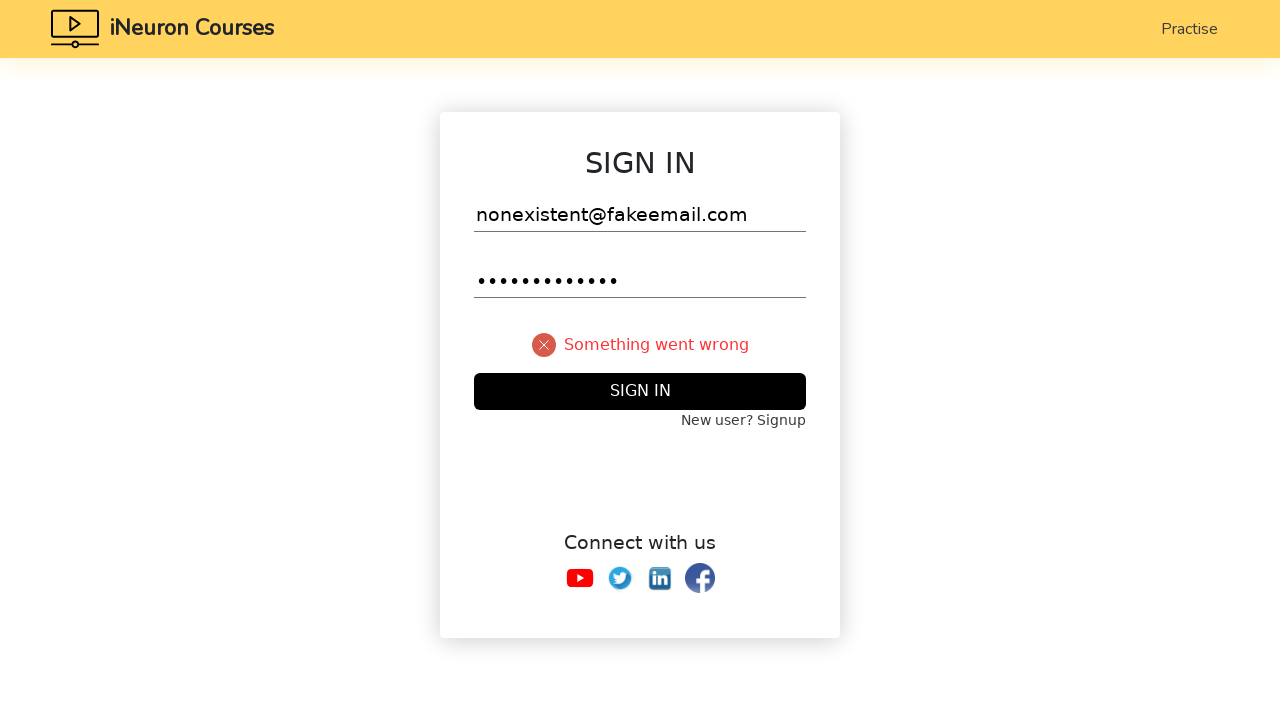

Error message displayed - user not found error verified
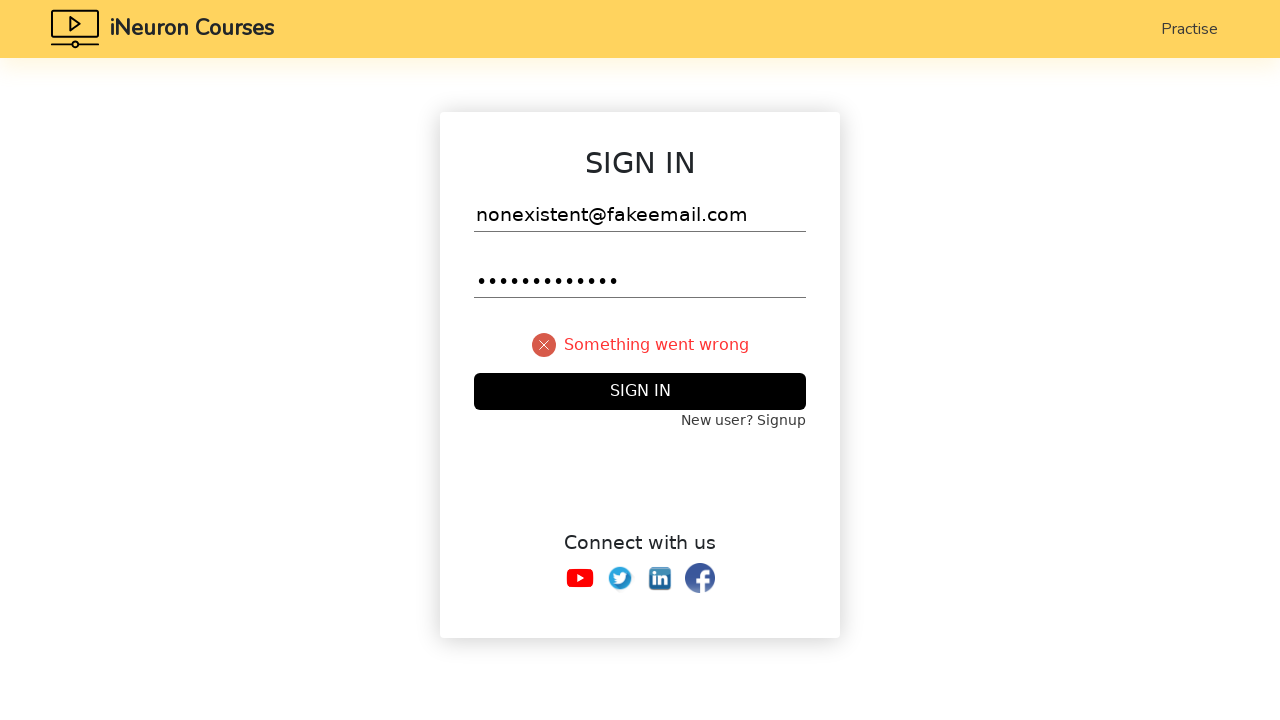

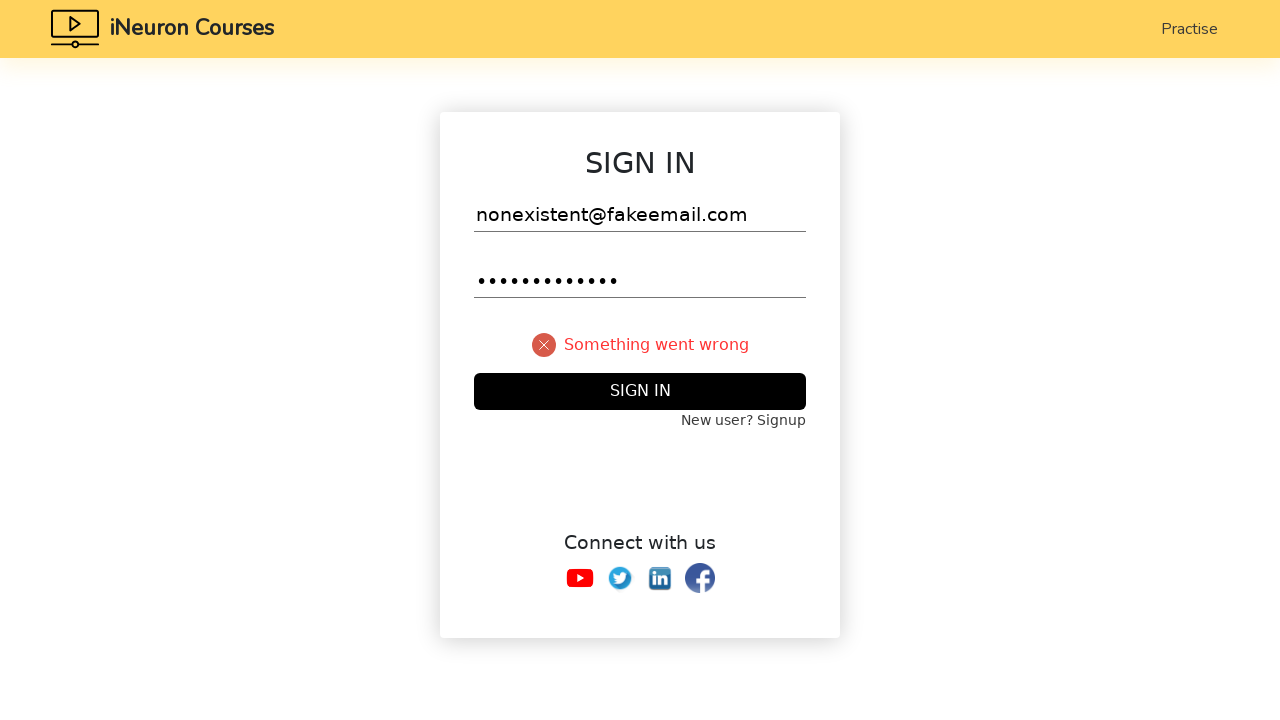